Tests checkbox functionality by selecting a checkbox, verifying its selection state, and counting the total number of checkboxes on the page

Starting URL: https://rahulshettyacademy.com/dropdownsPractise/

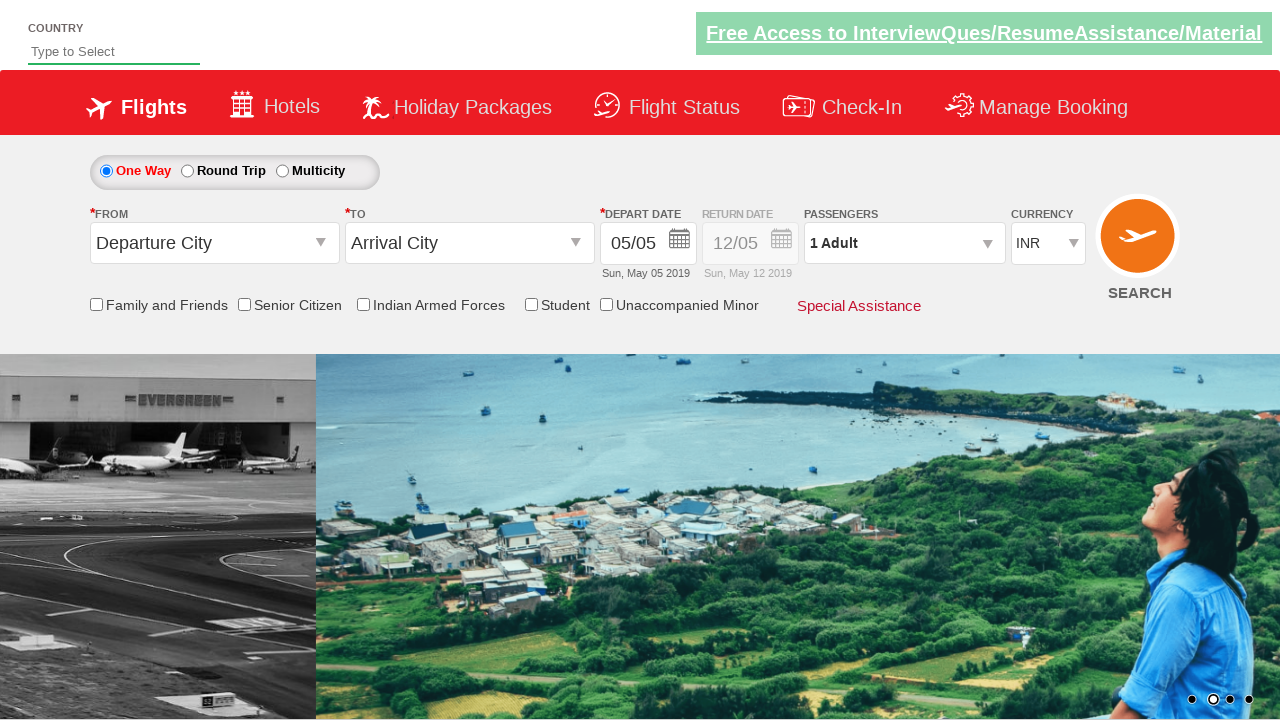

Clicked on the friends and family checkbox at (96, 304) on input[id*='friendsandfamily']
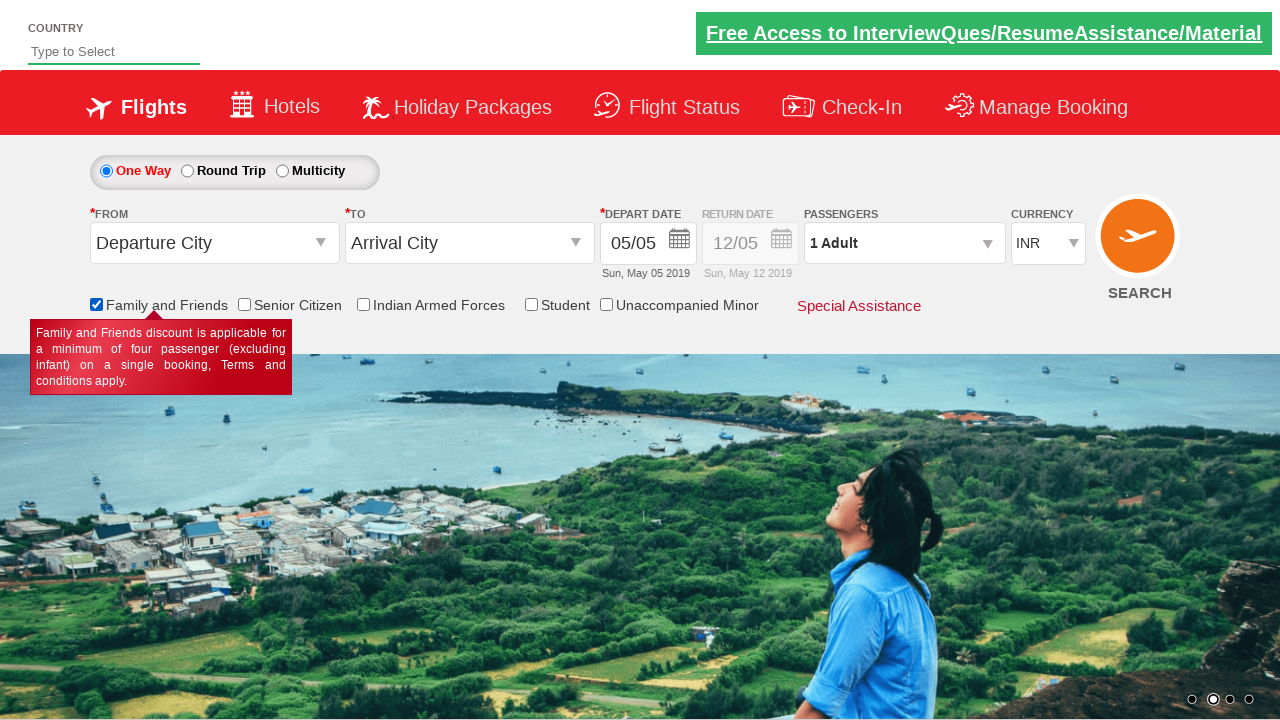

Verified that friends and family checkbox is selected
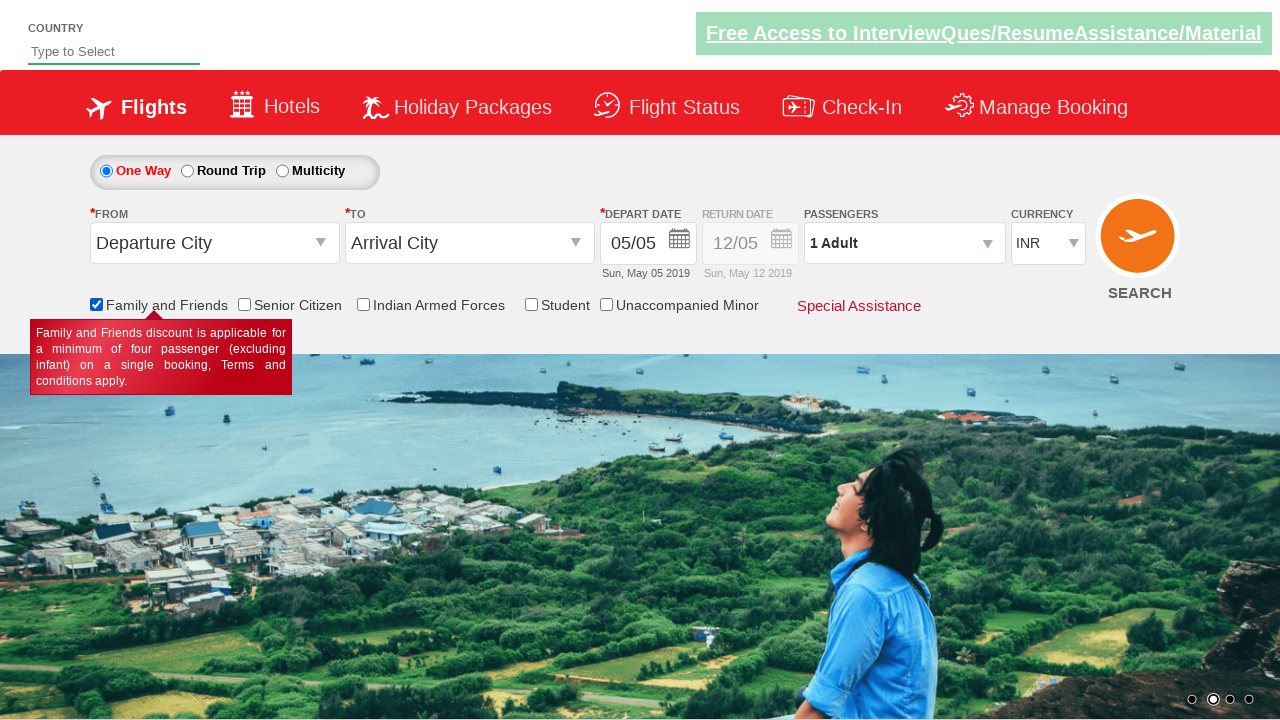

Located all checkboxes on the page
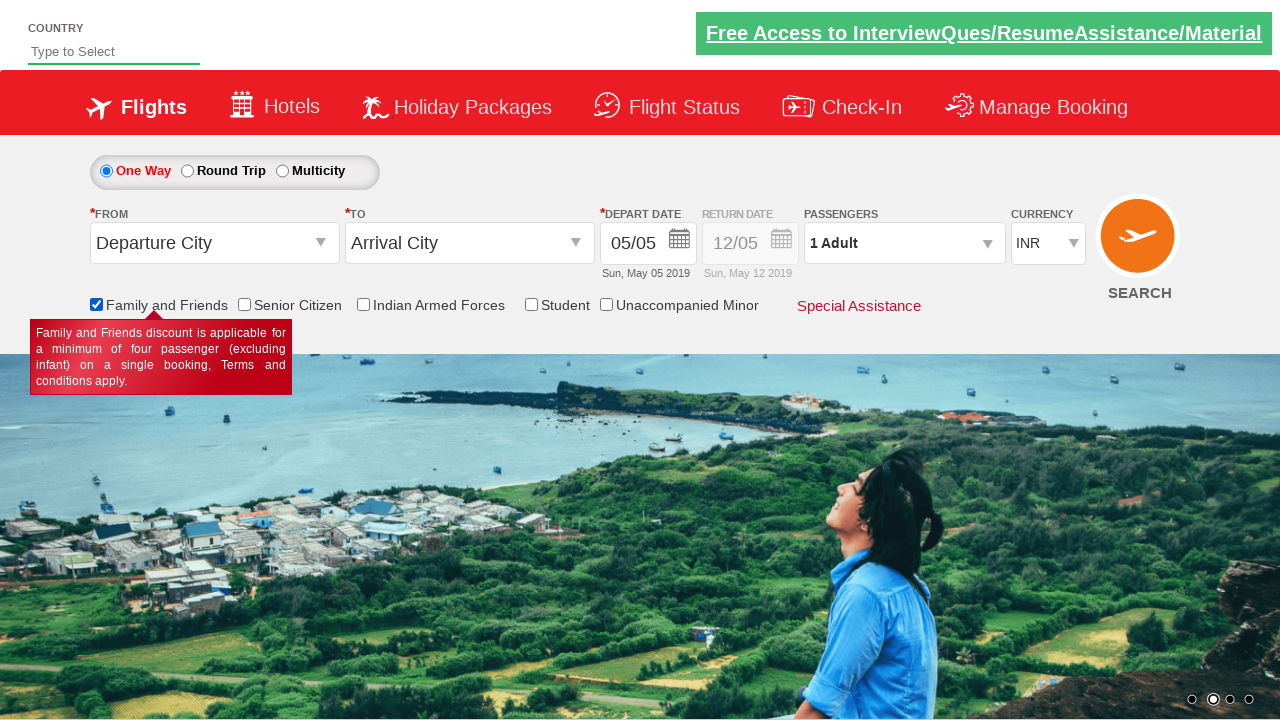

Verified that there are 6 checkboxes on the page
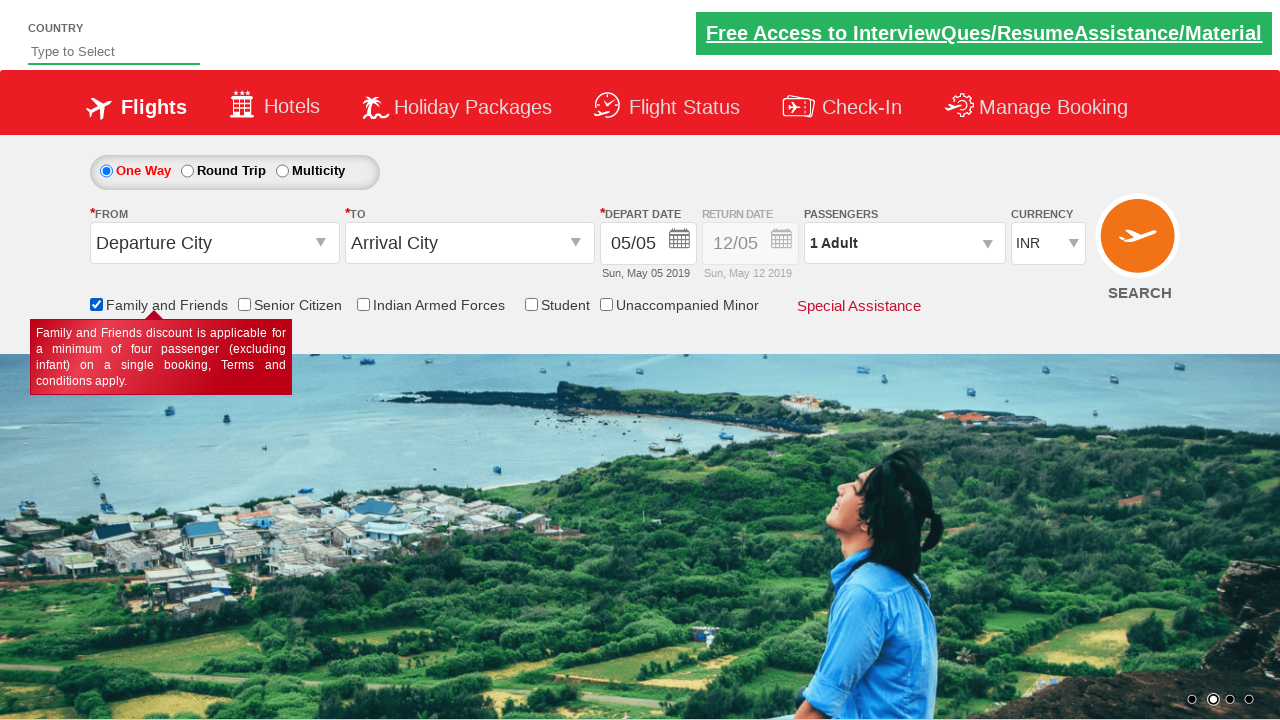

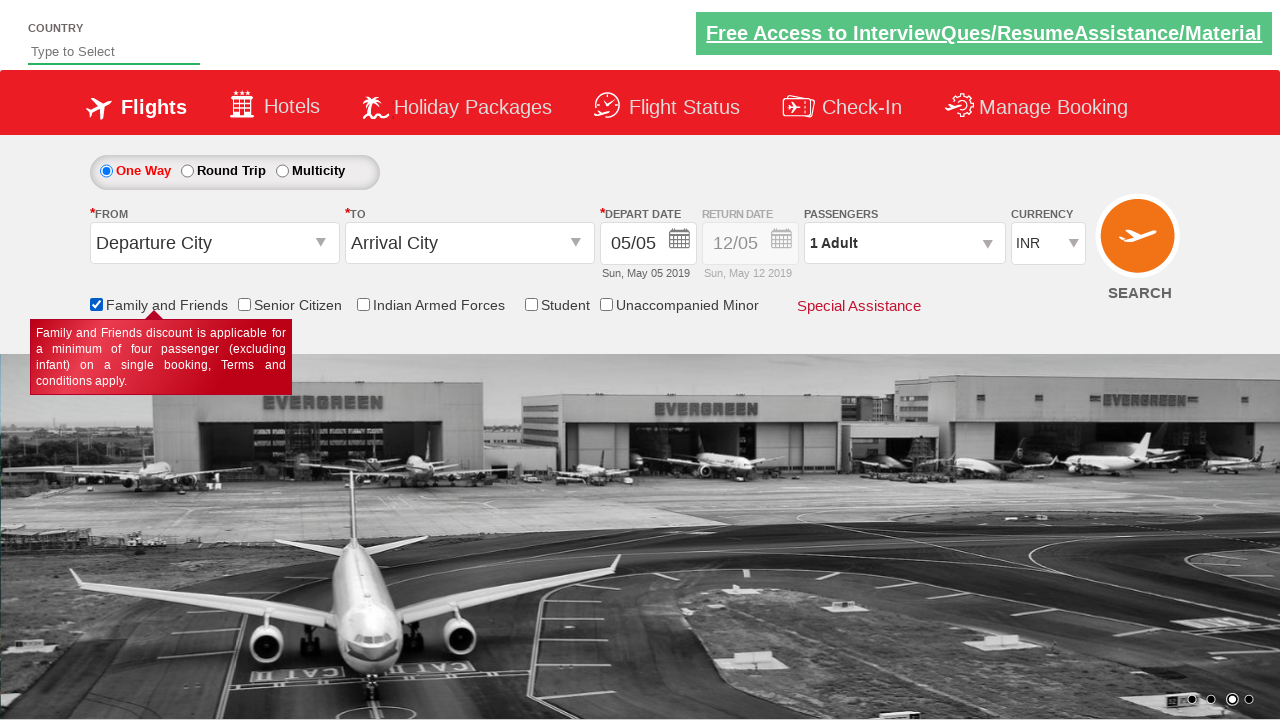